Tests different mouse interaction types on buttons including double-click, right-click (context click), and regular click on the DemoQA buttons page.

Starting URL: https://demoqa.com/buttons

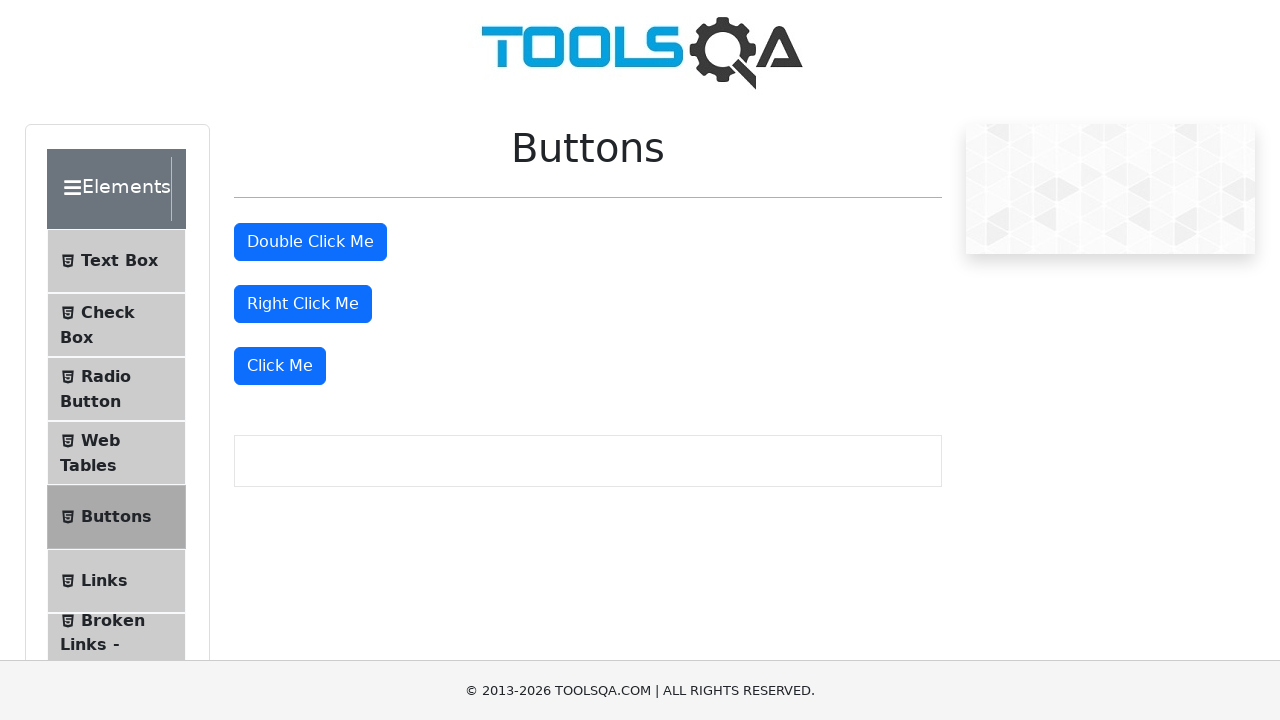

Double-clicked the 'Double Click Me' button at (310, 242) on #doubleClickBtn
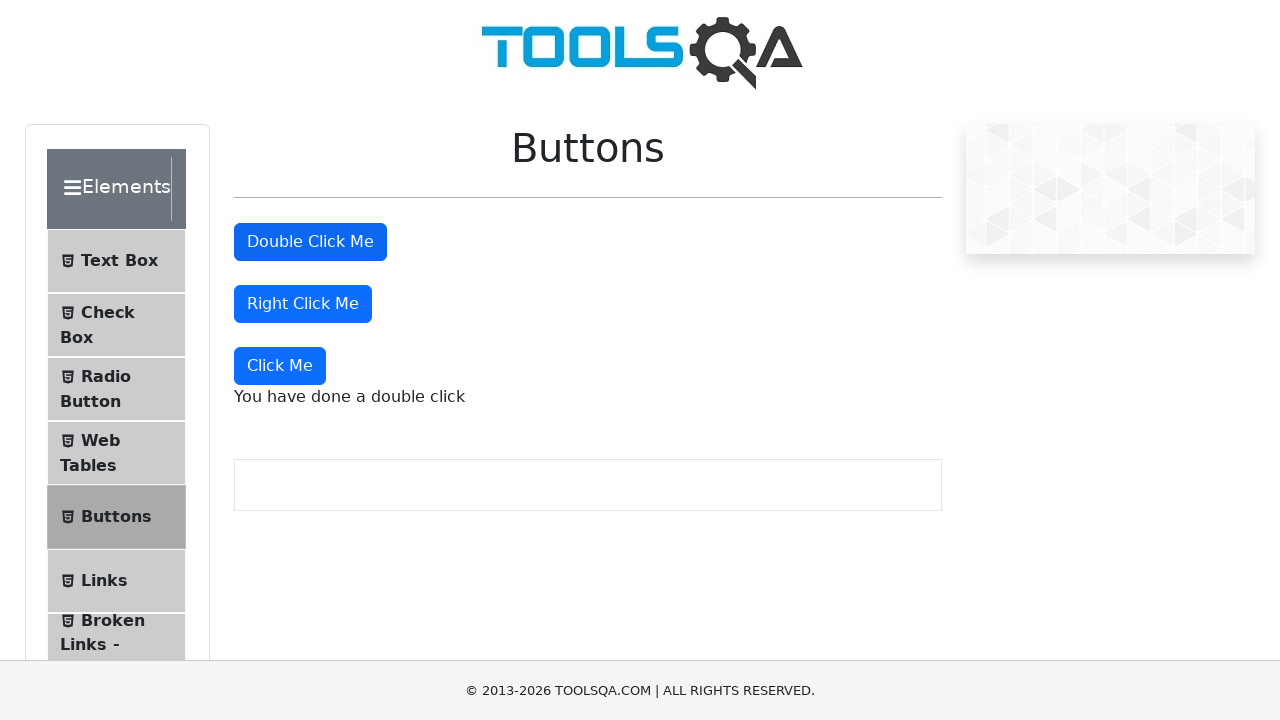

Double click message appeared
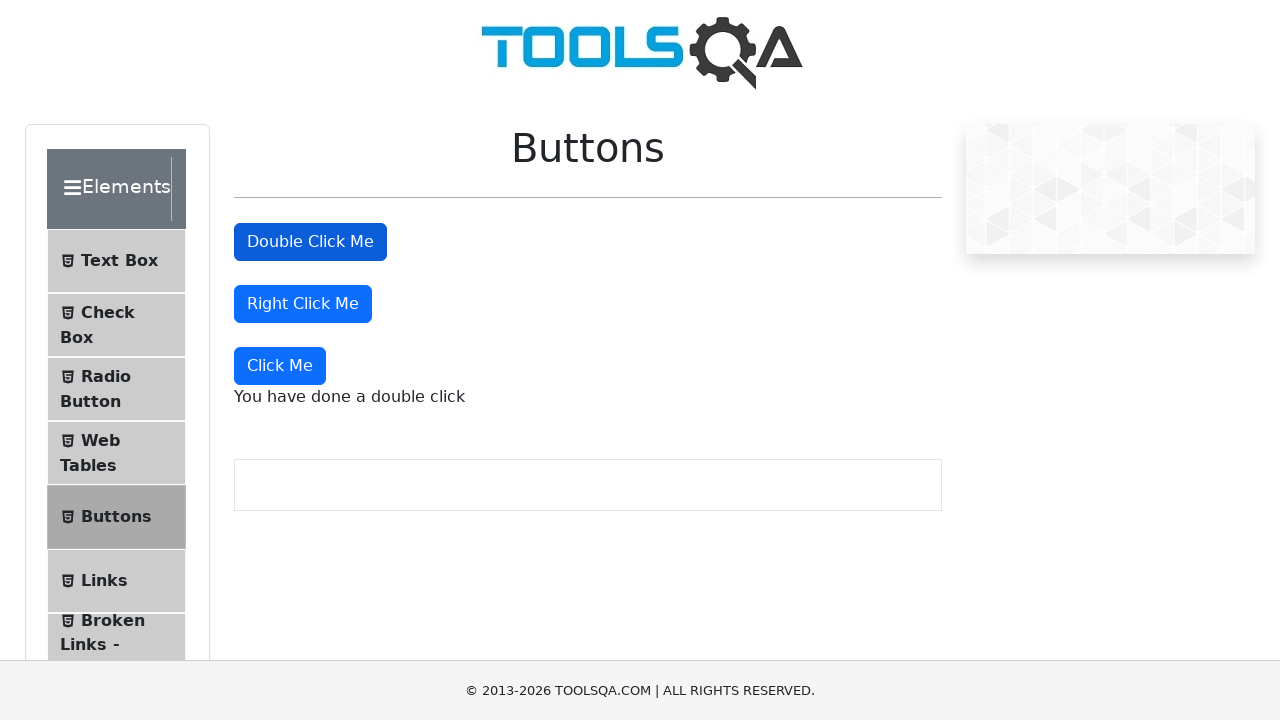

Right-clicked the 'Right Click Me' button at (303, 304) on #rightClickBtn
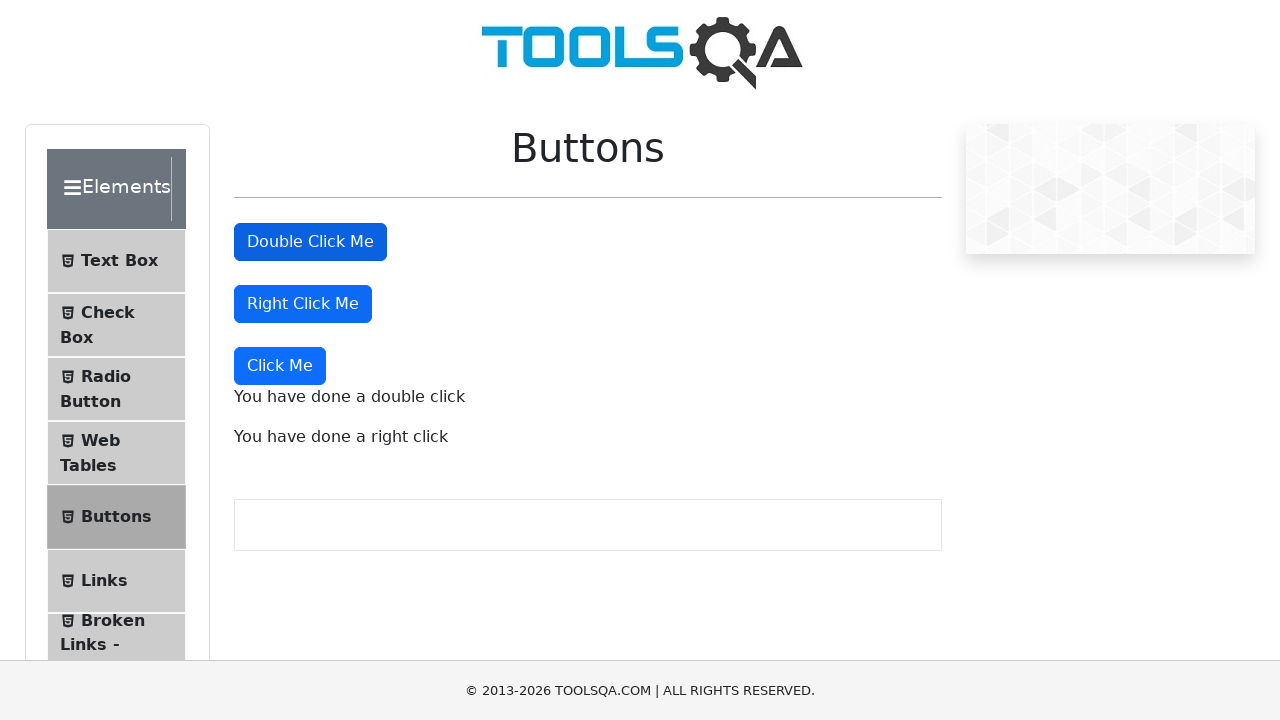

Right click message appeared
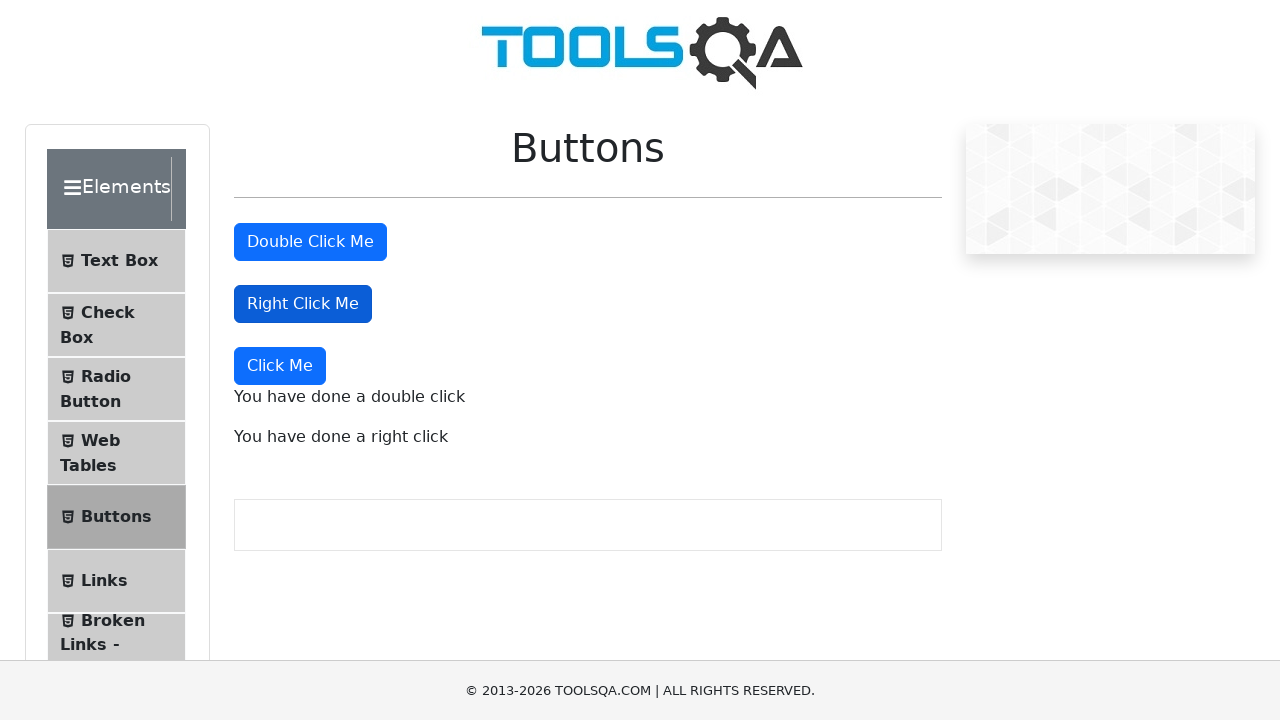

Clicked the dynamic 'Click Me' button at (280, 366) on xpath=//button[text()='Click Me']
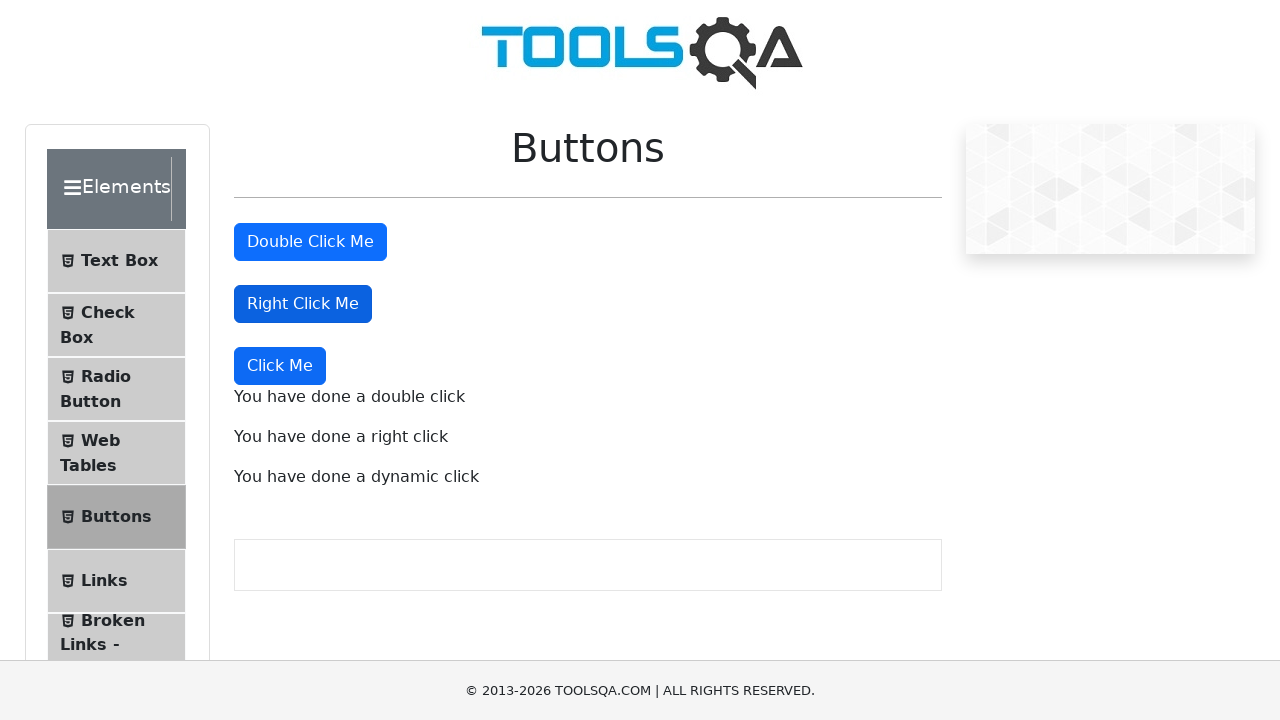

Dynamic click message appeared
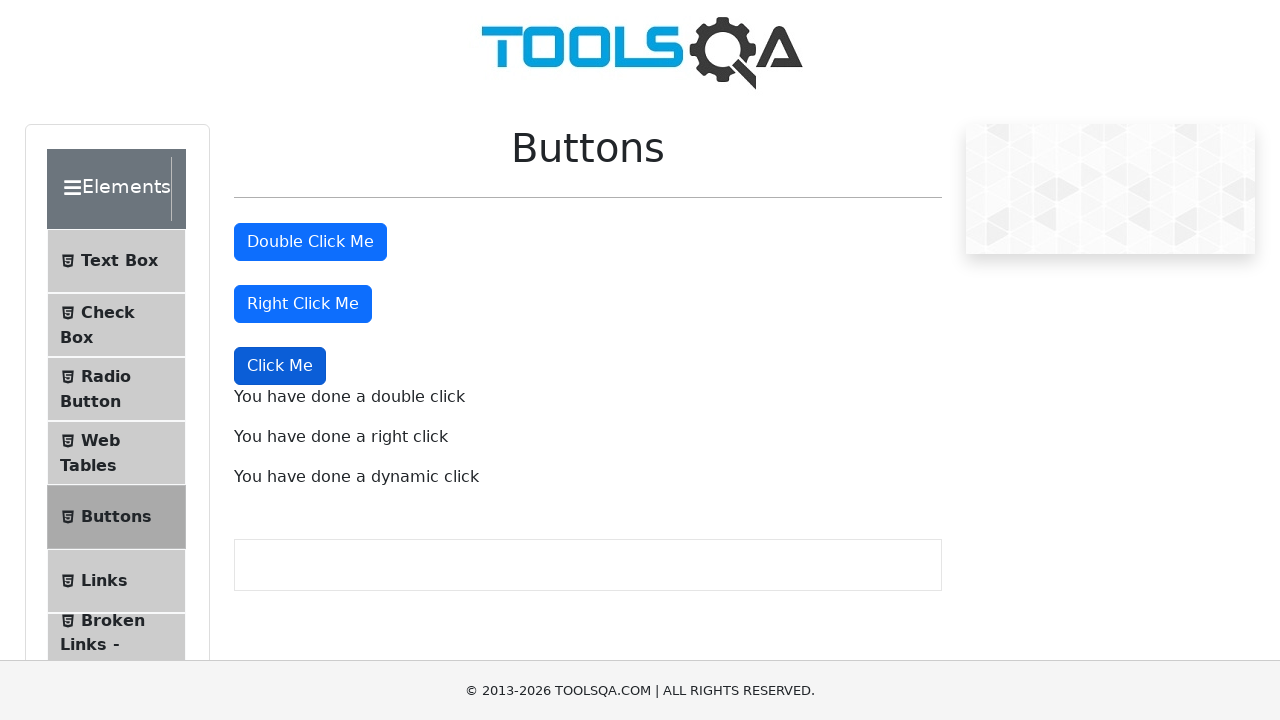

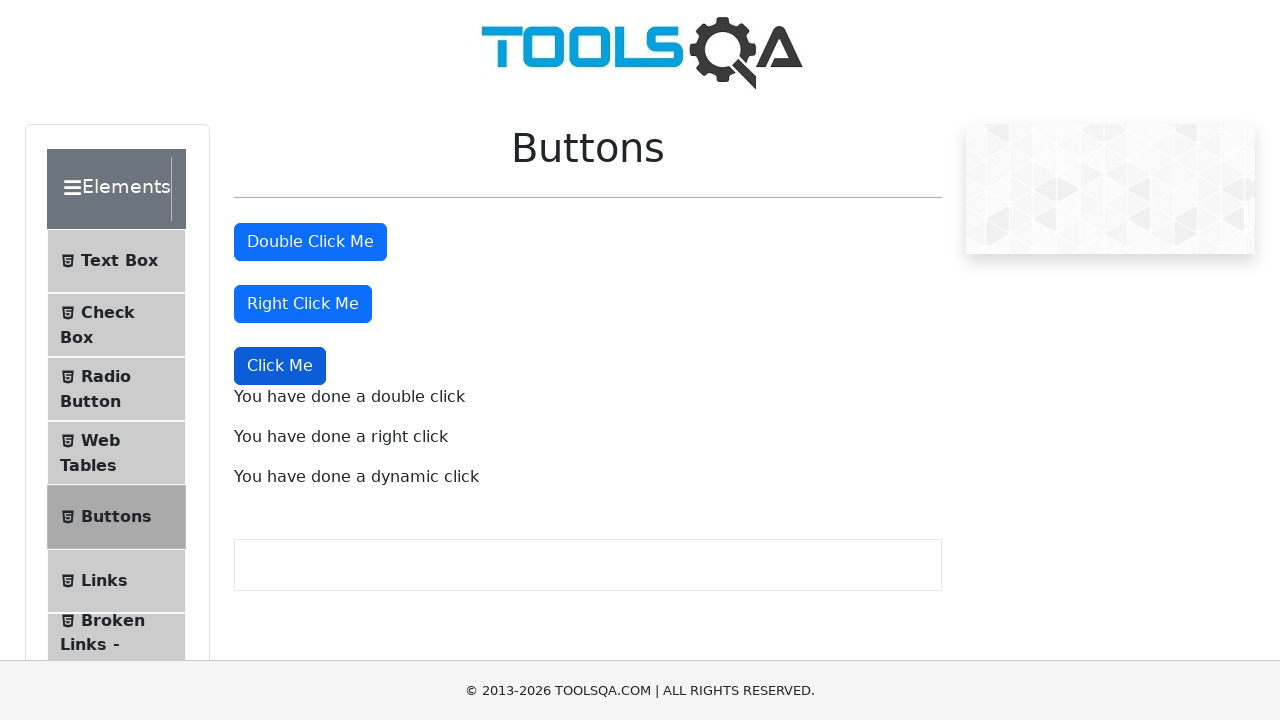